Tests the sample app login/logout functionality on UI Testing Playground by filling credentials, logging in, then logging out

Starting URL: http://www.uitestingplayground.com/sampleapp

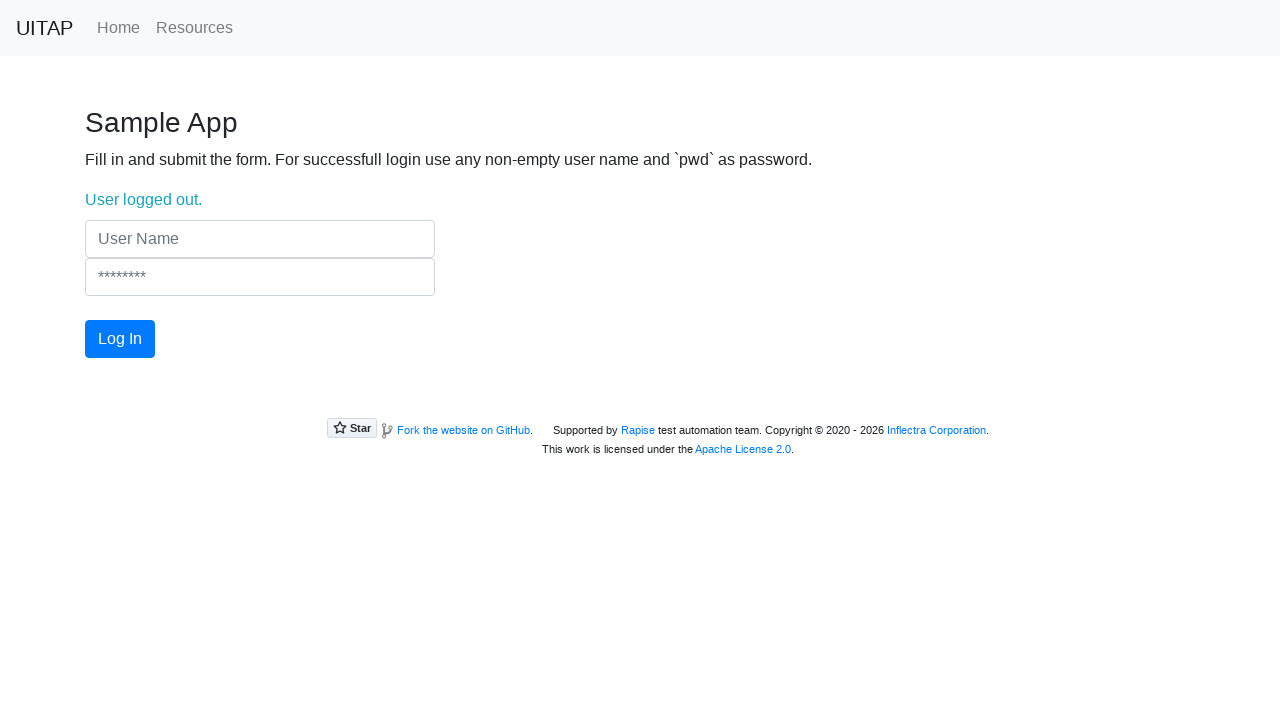

Located username input field
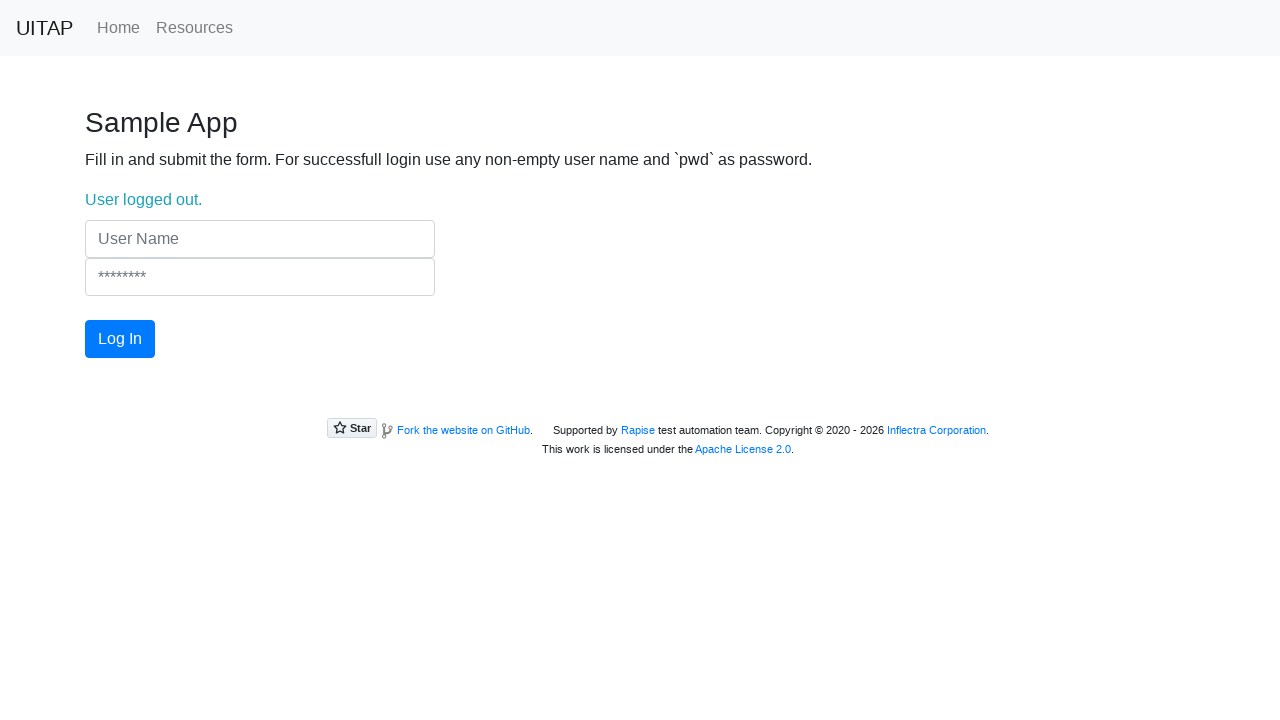

Located password input field
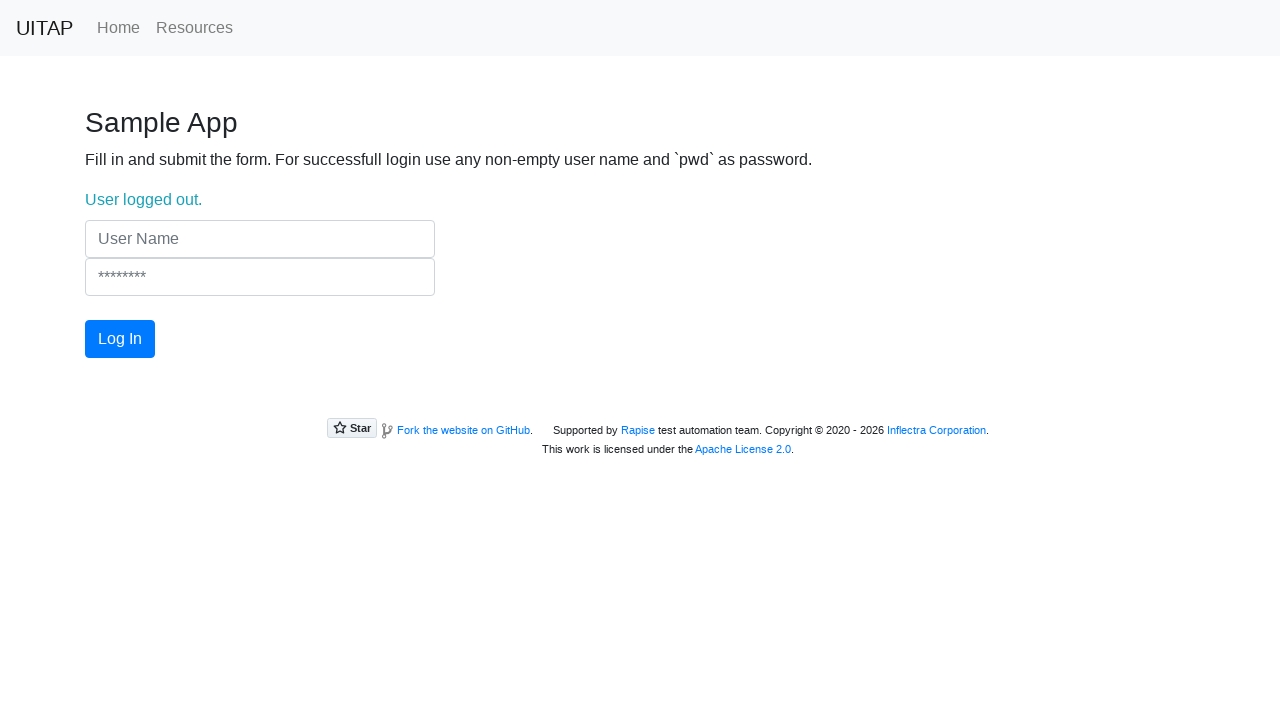

Located login button
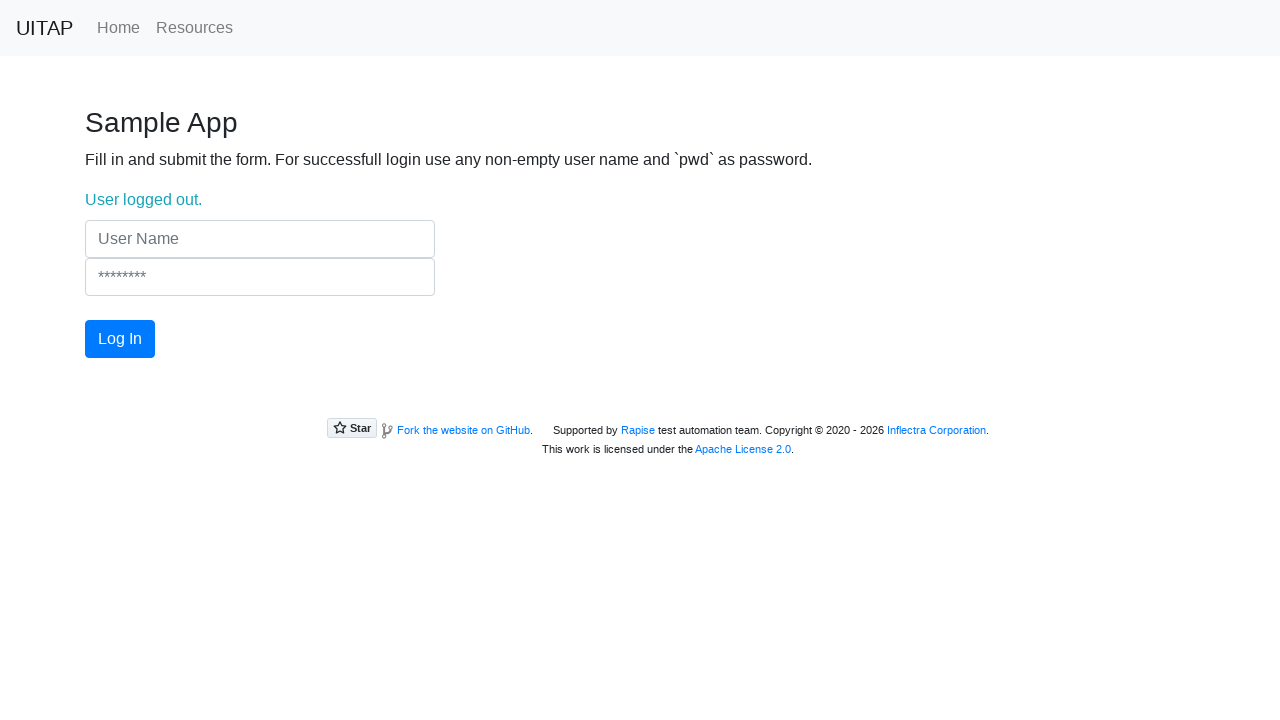

Filled username field with 'testuser' on input[name="UserName"]
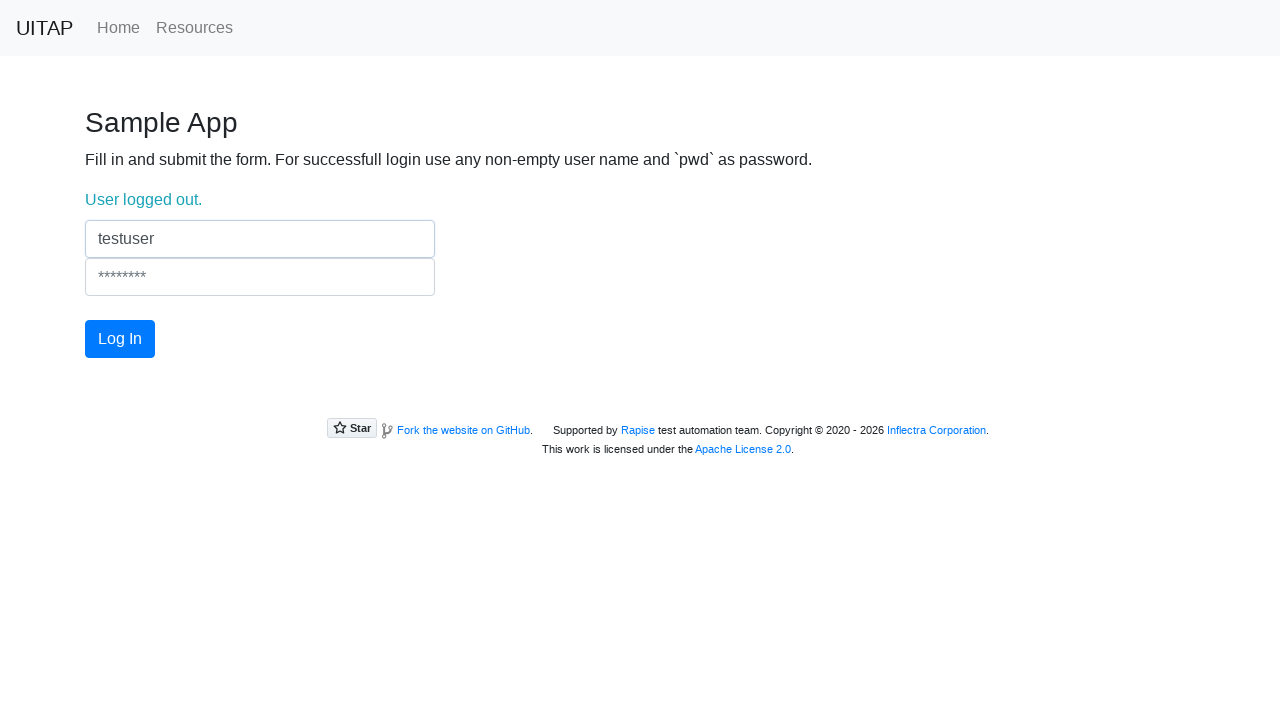

Filled password field with 'pwd' on input[name="Password"]
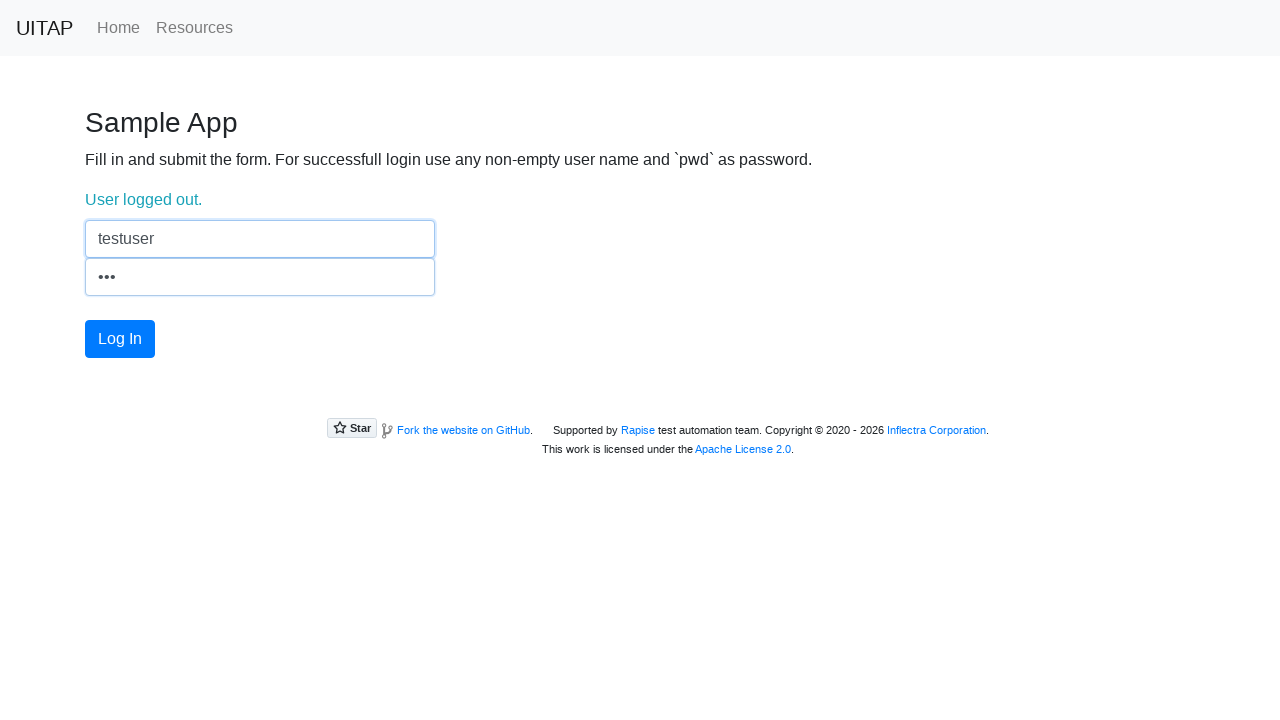

Clicked login button to submit credentials at (120, 339) on #login
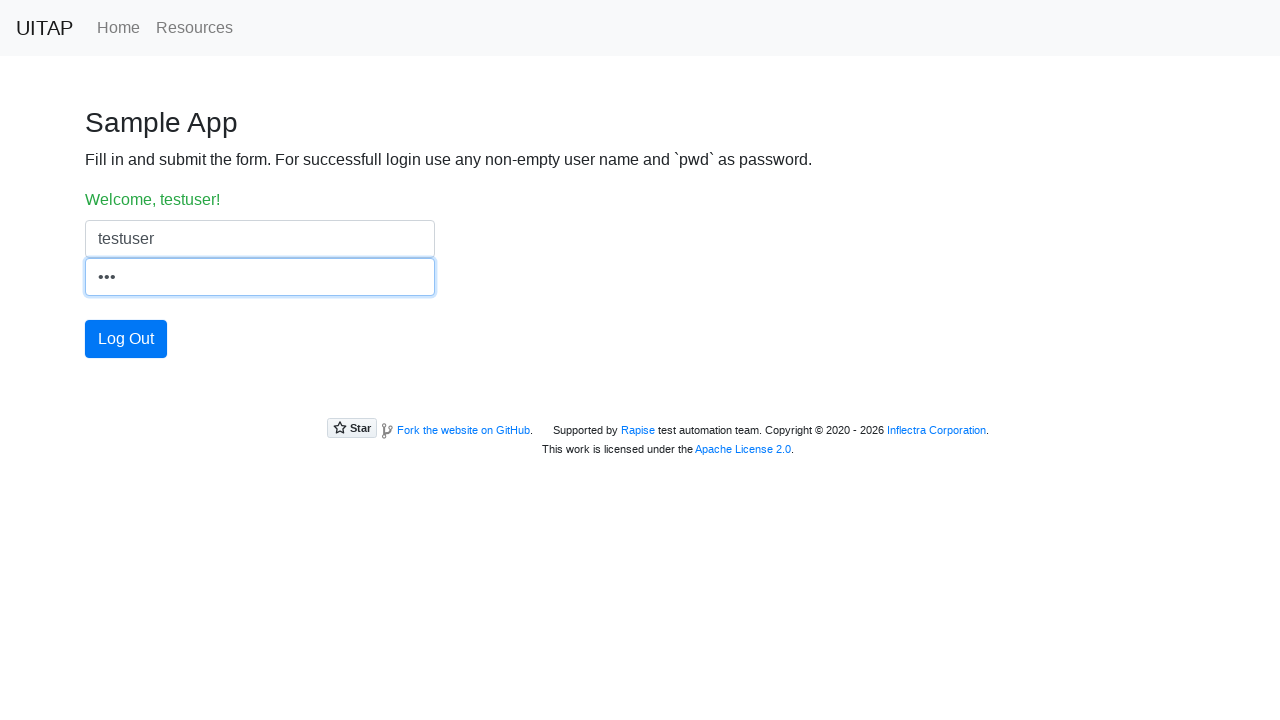

Located login status message element
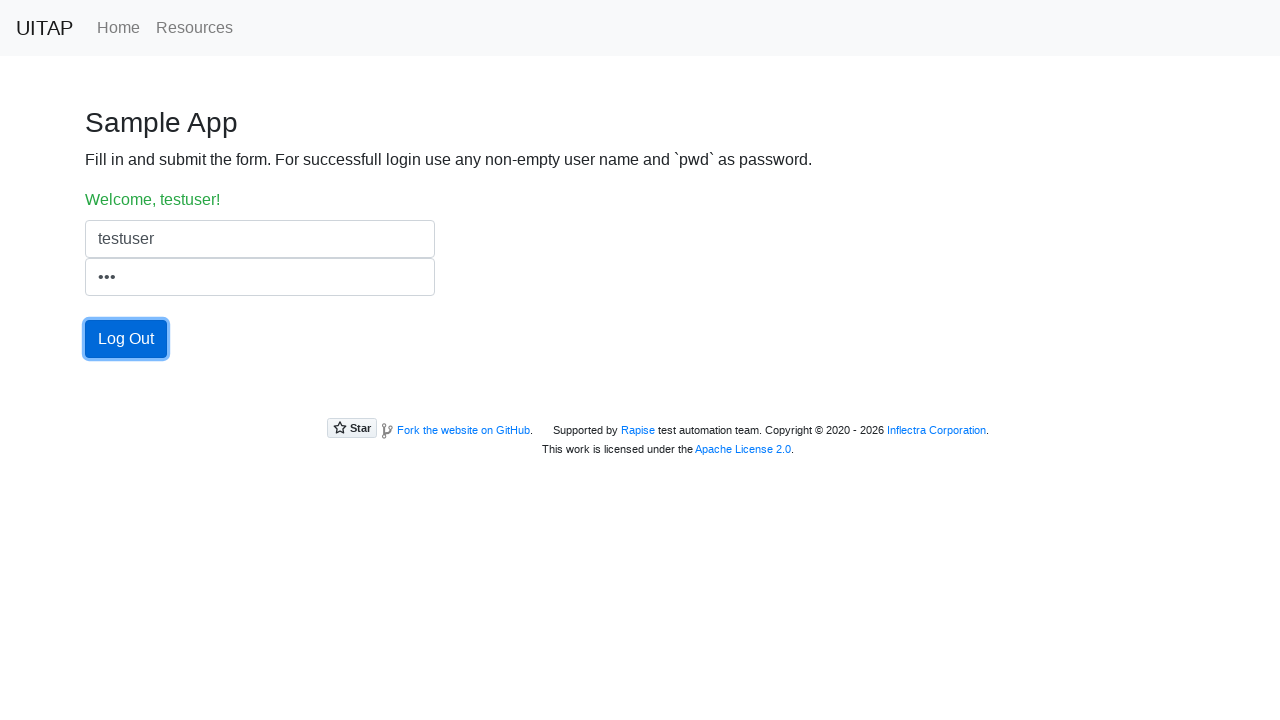

Login status message element is visible
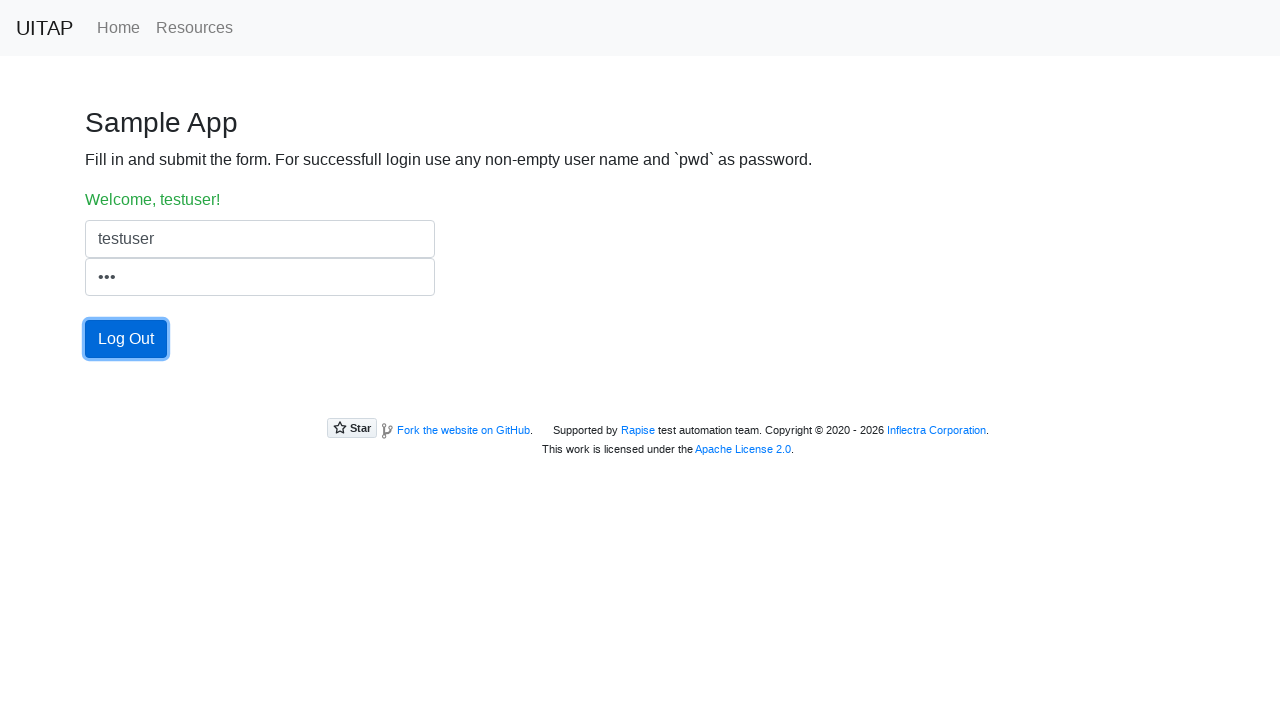

Verified successful login - welcome message displayed
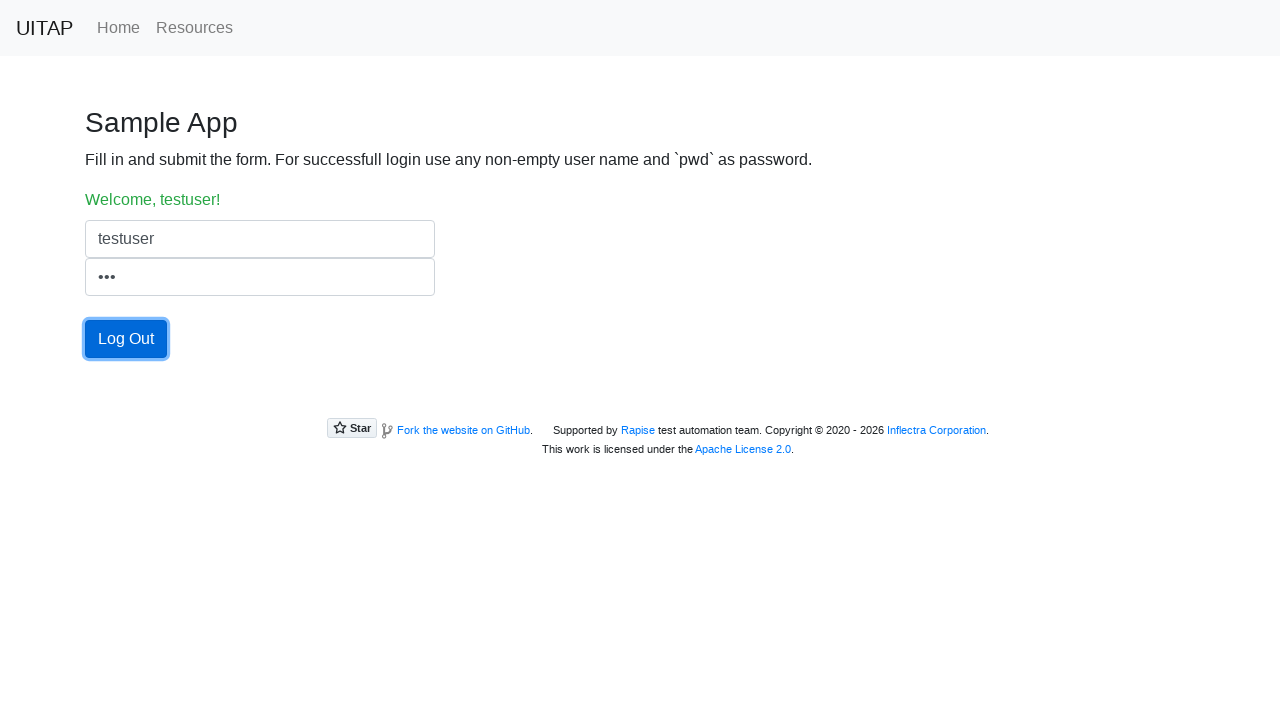

Clicked logout button at (126, 339) on #login
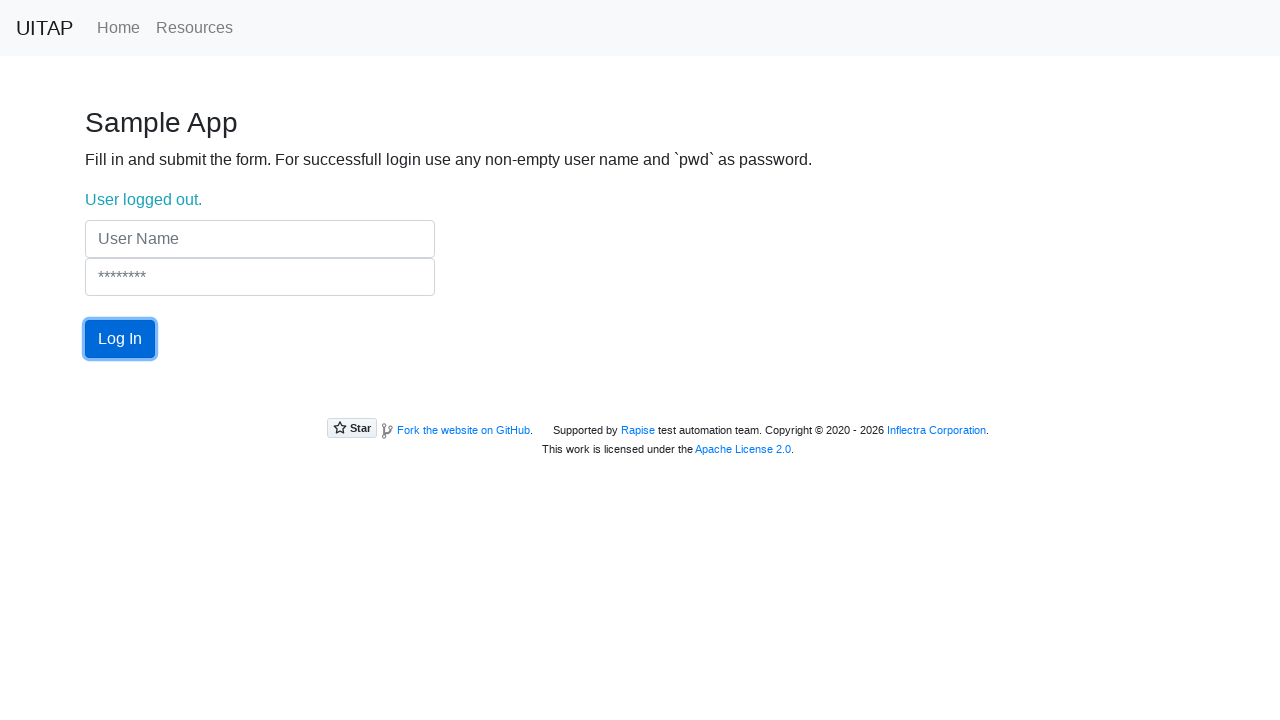

Waited 500ms for logout to complete
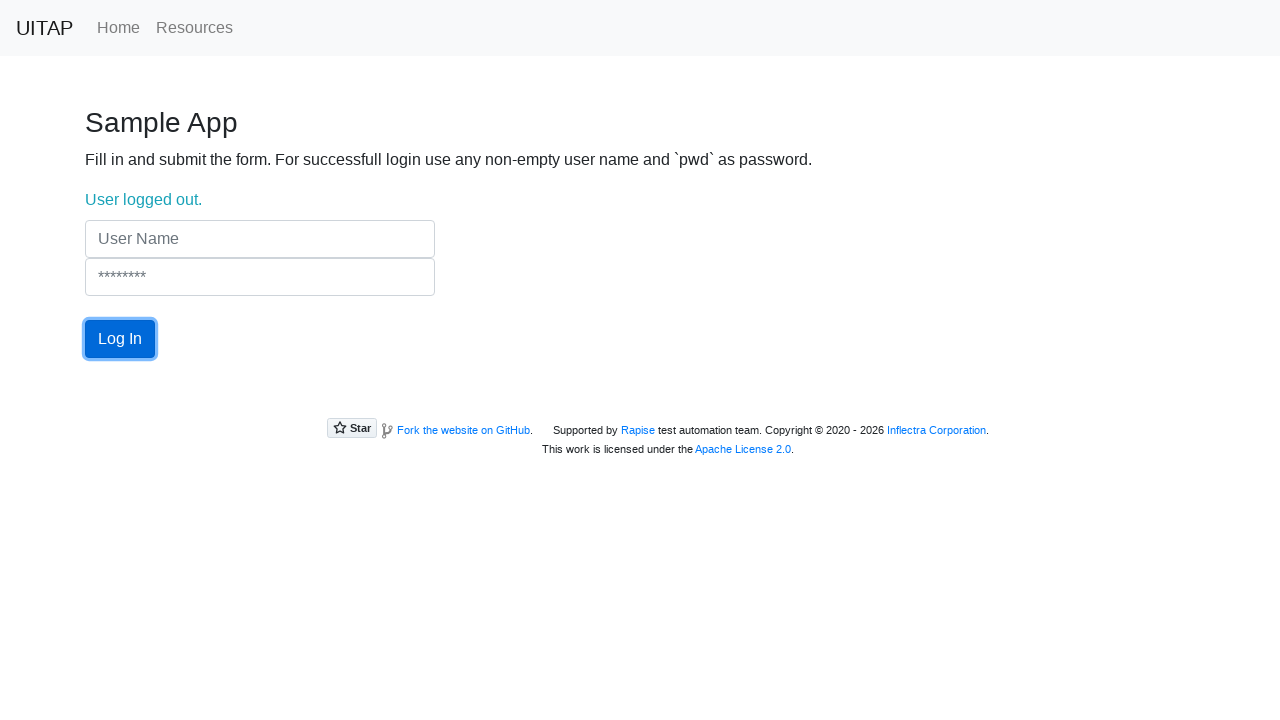

Verified successful logout - logout confirmation message displayed
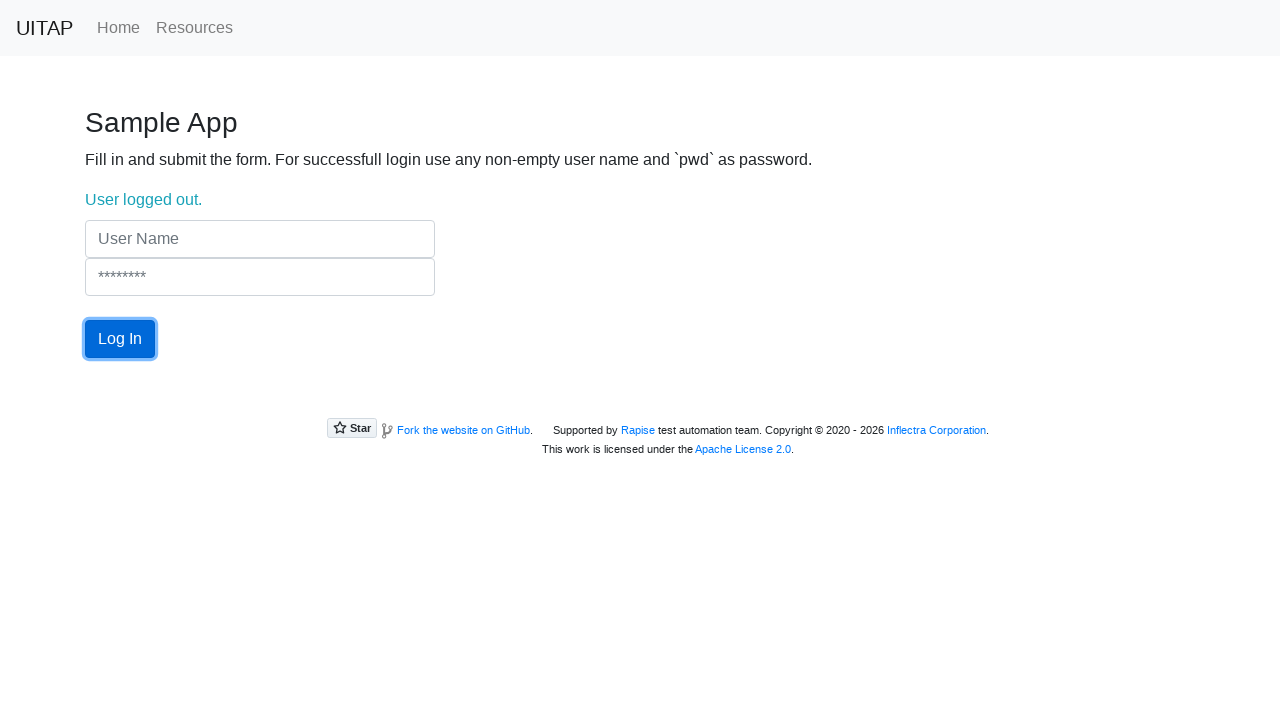

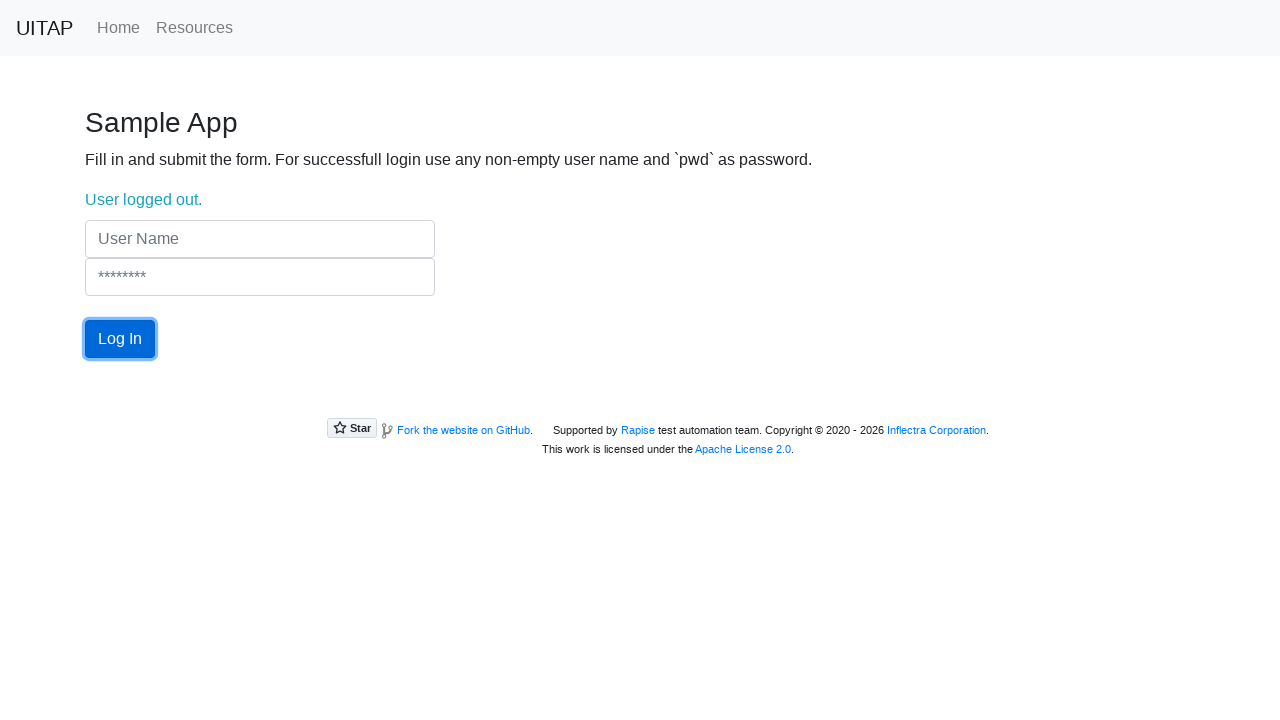